Tests multi-select dropdown functionality by selecting options using visible text, index, and value methods, then deselects an option by index.

Starting URL: https://v1.training-support.net/selenium/selects

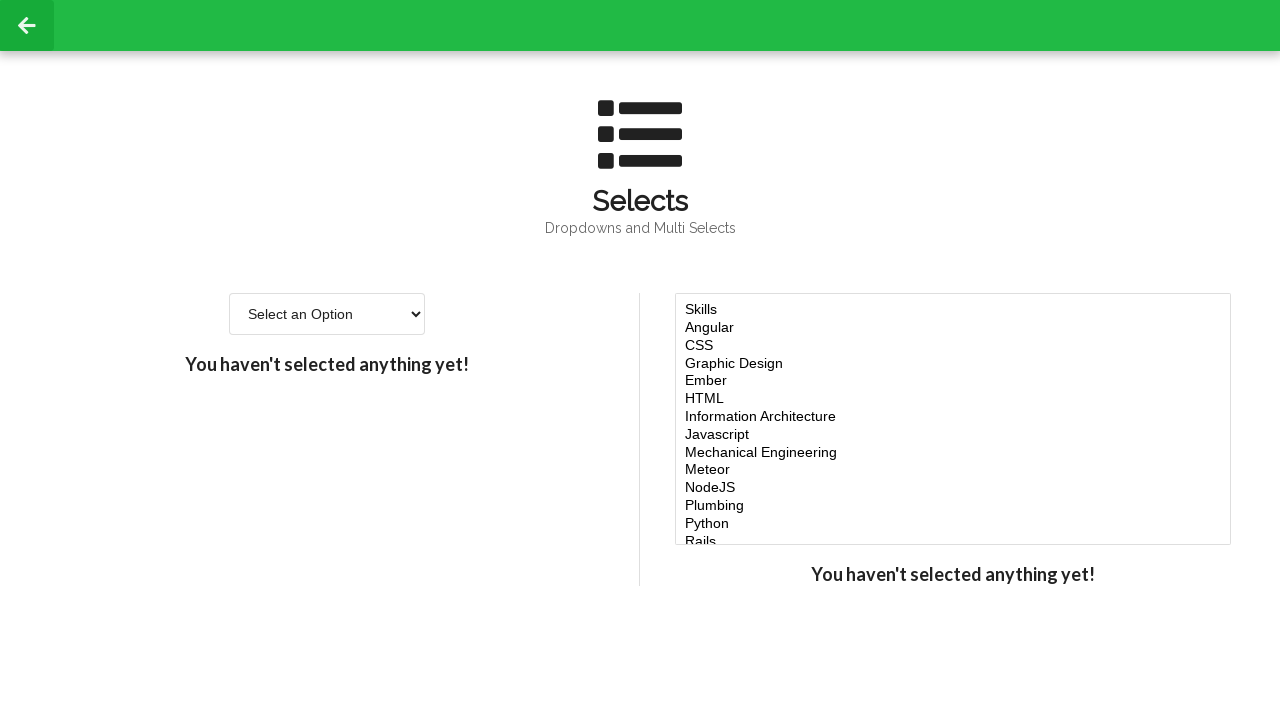

Located the multi-select dropdown element
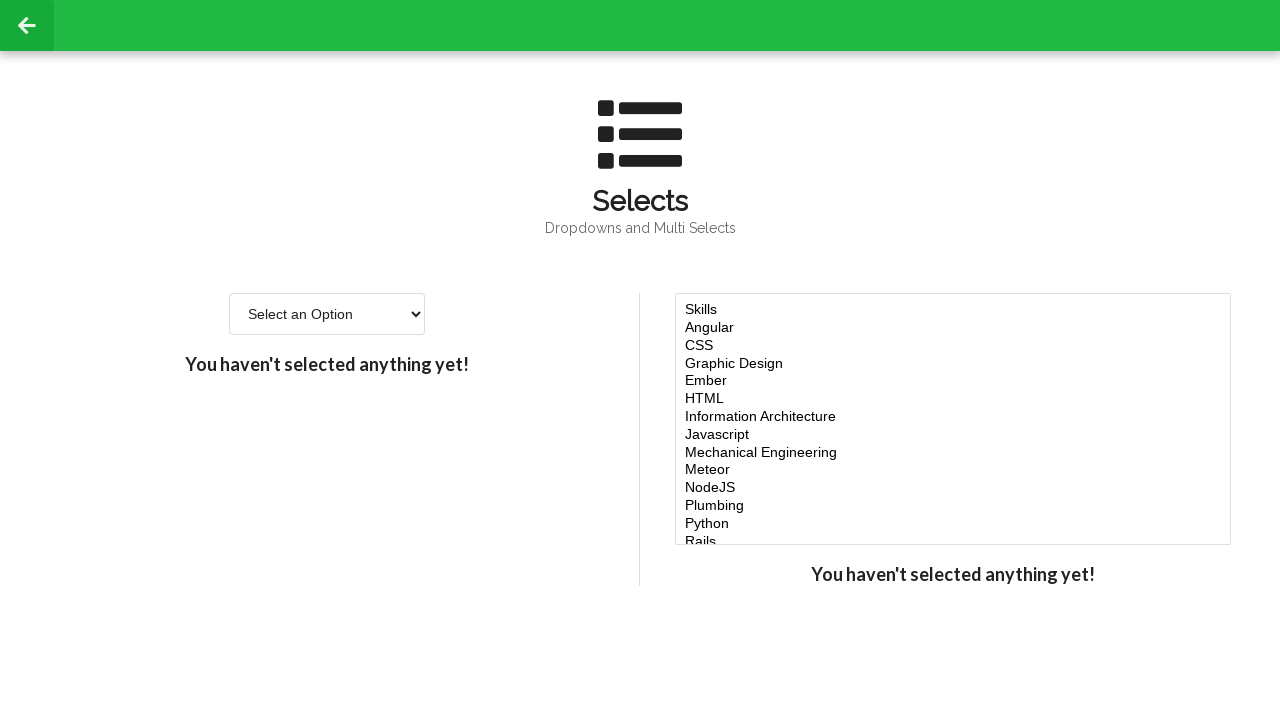

Selected 'Javascript' option by visible text on #multi-select
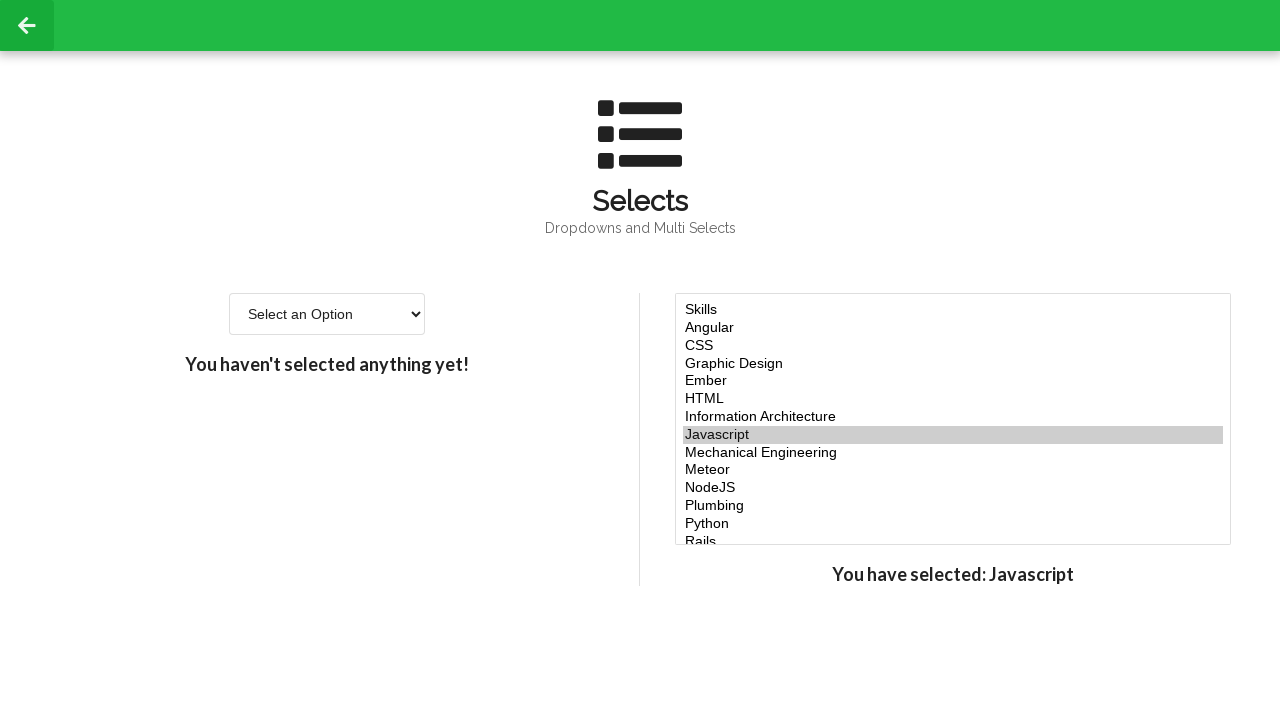

Selected option at index 4 on #multi-select
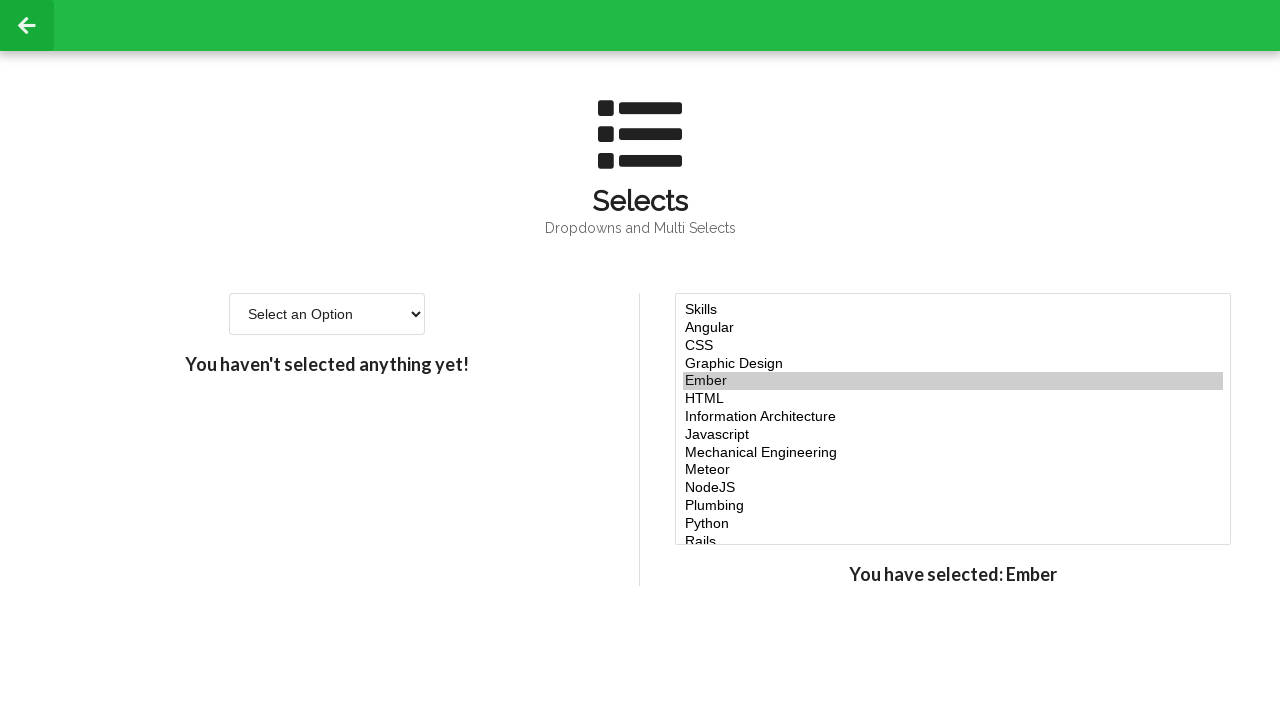

Selected option at index 5 on #multi-select
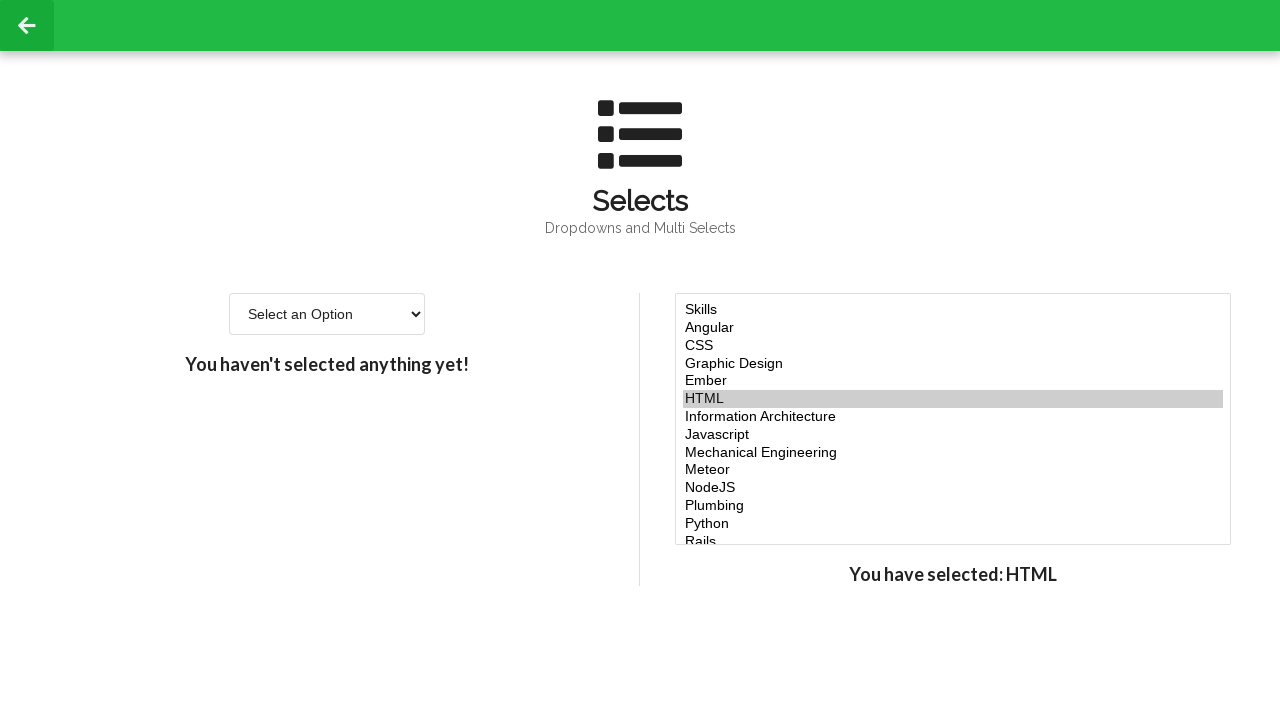

Selected option at index 6 on #multi-select
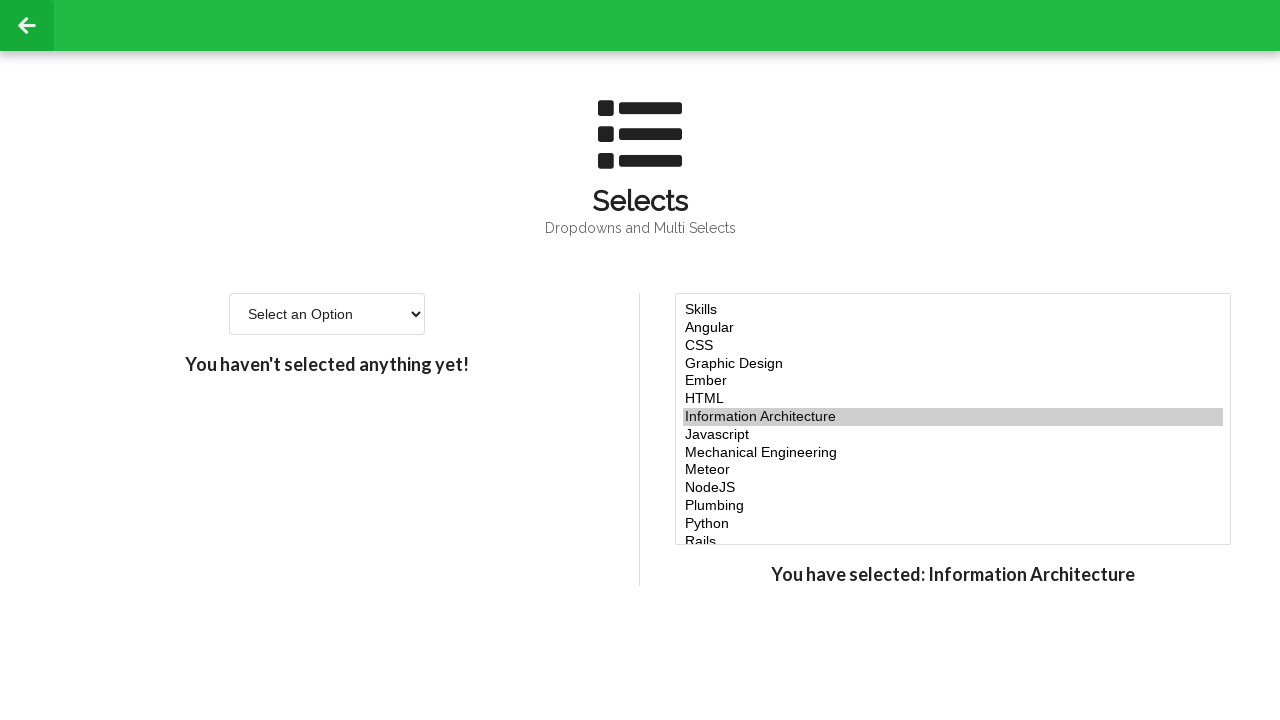

Selected 'NodeJS' option by value 'node' on #multi-select
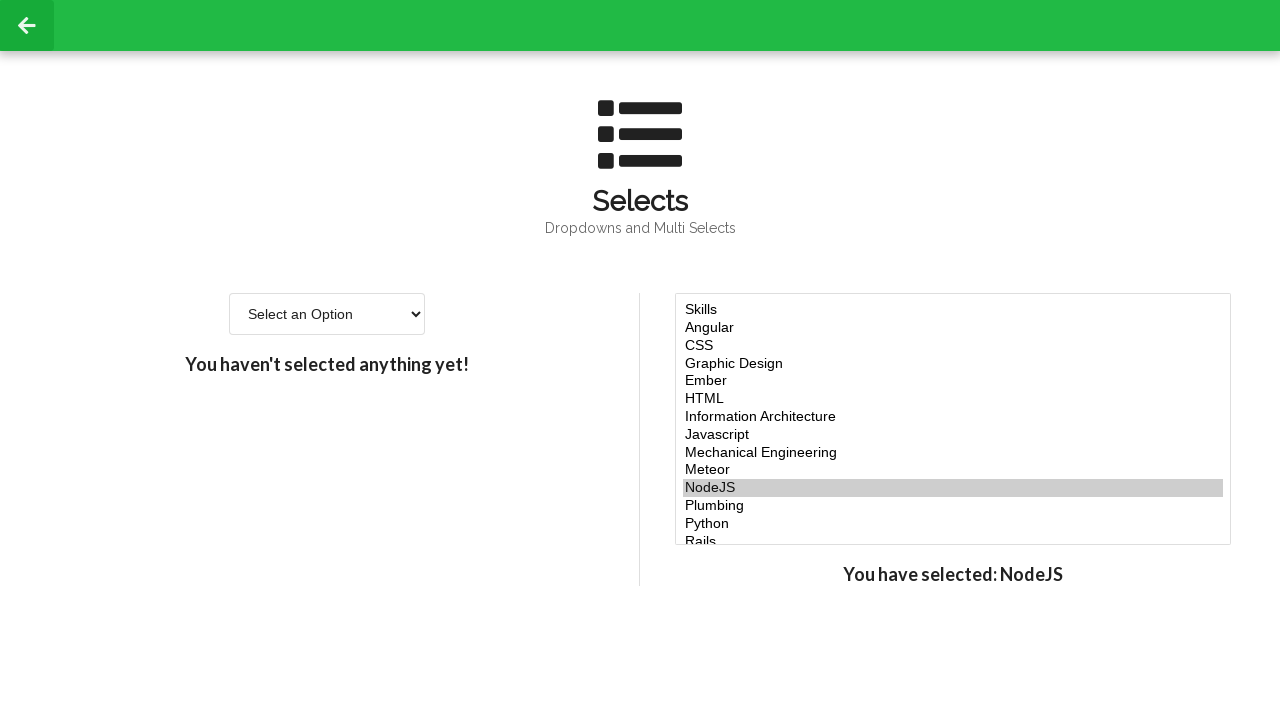

Selected multiple options at once: Javascript, index 4, index 6, and NodeJS on #multi-select
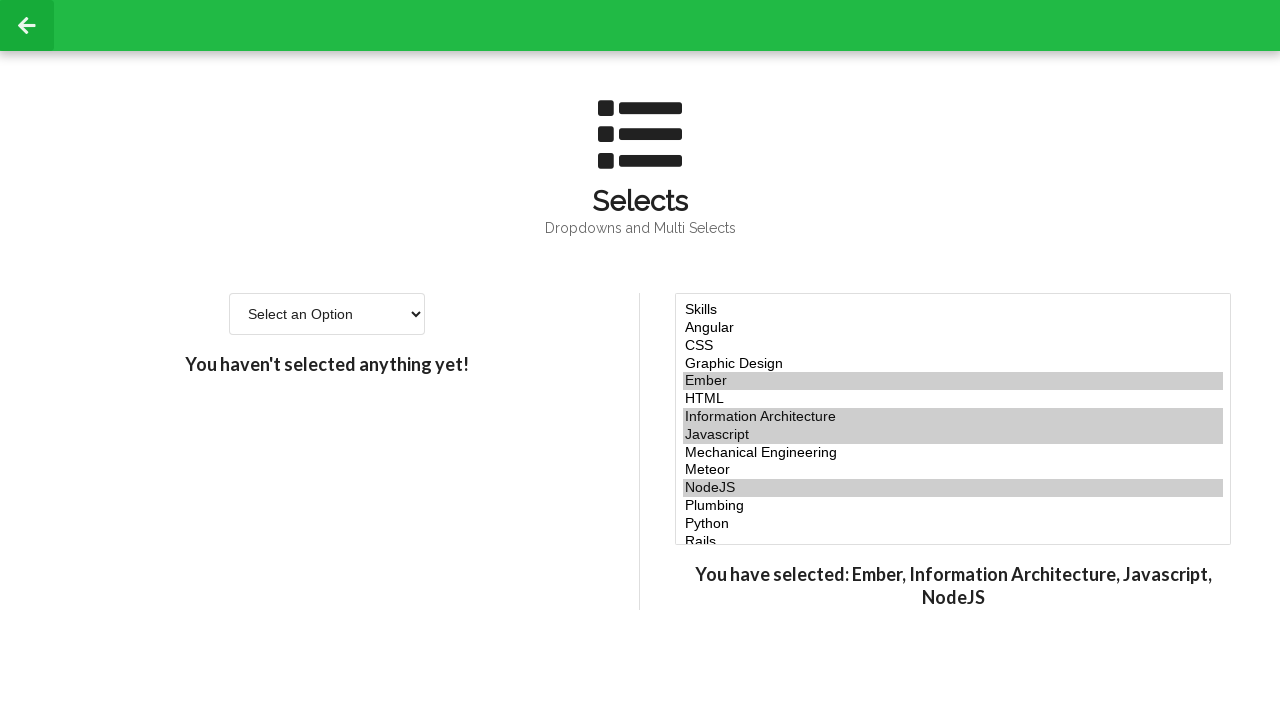

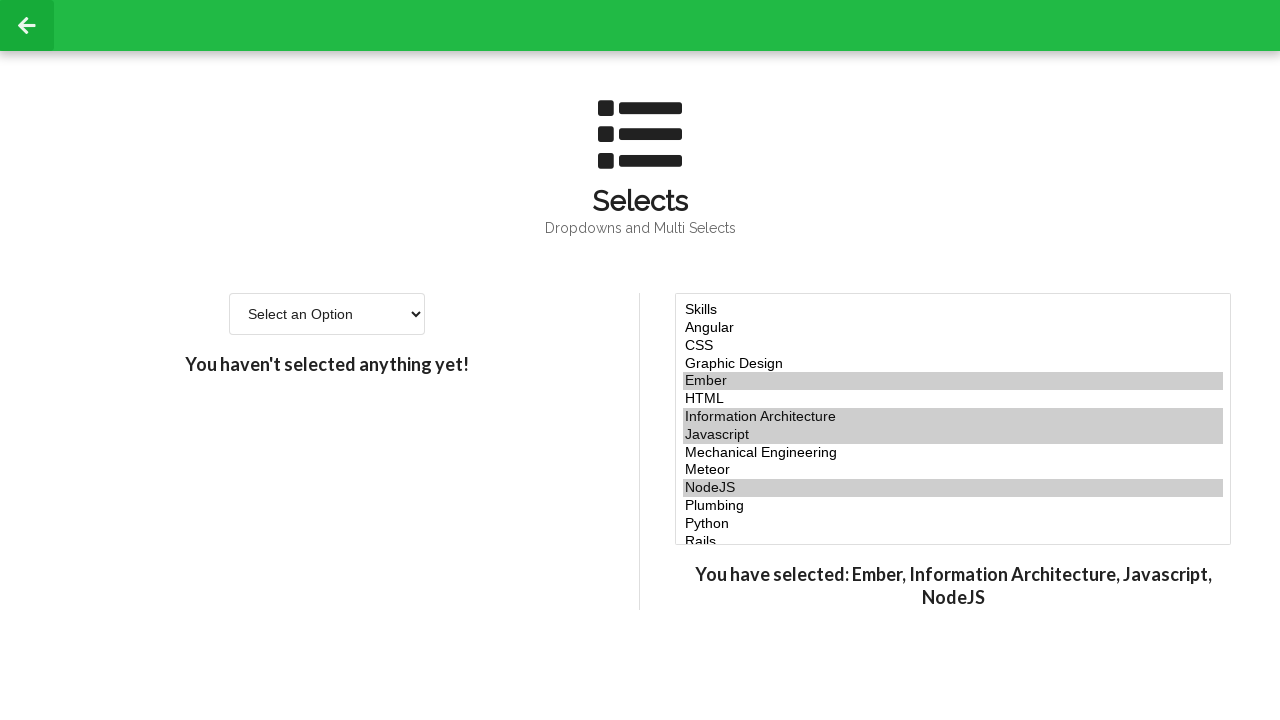